Tests pressing the ENTER key on the Key Presses page and verifies the result text displays the correct key pressed

Starting URL: https://the-internet.herokuapp.com/key_presses

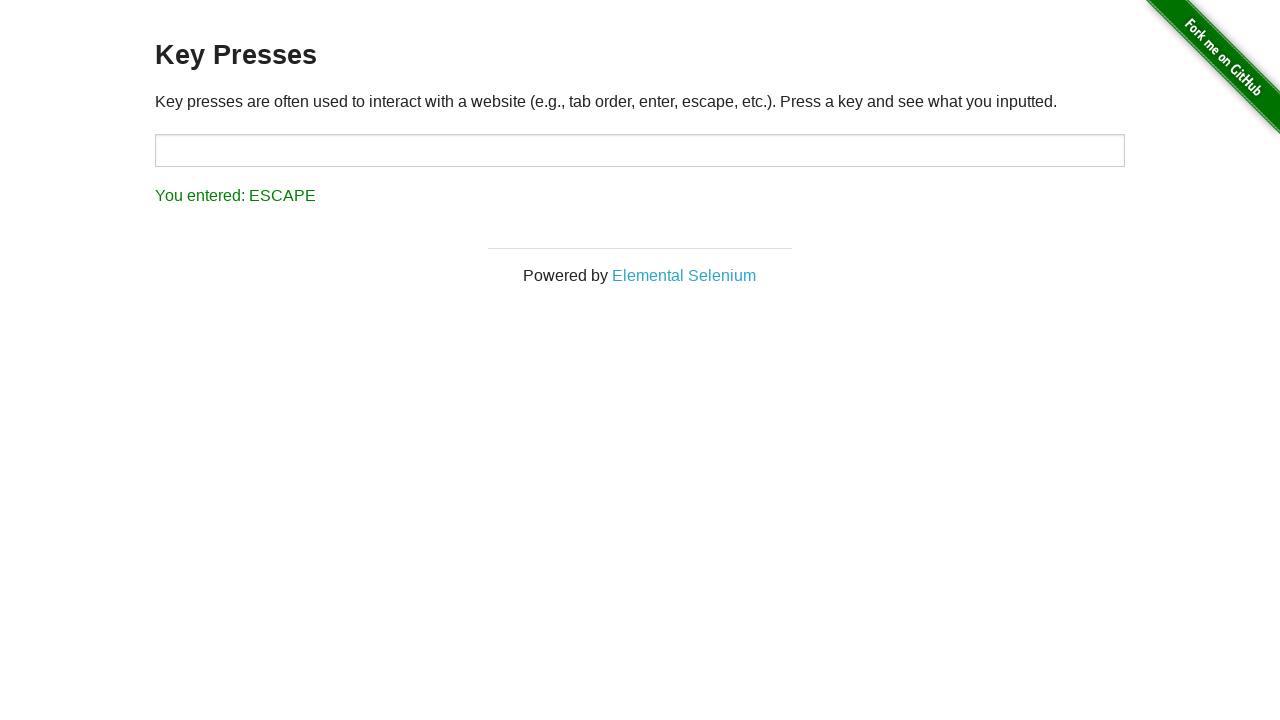

Navigated to the Key Presses page
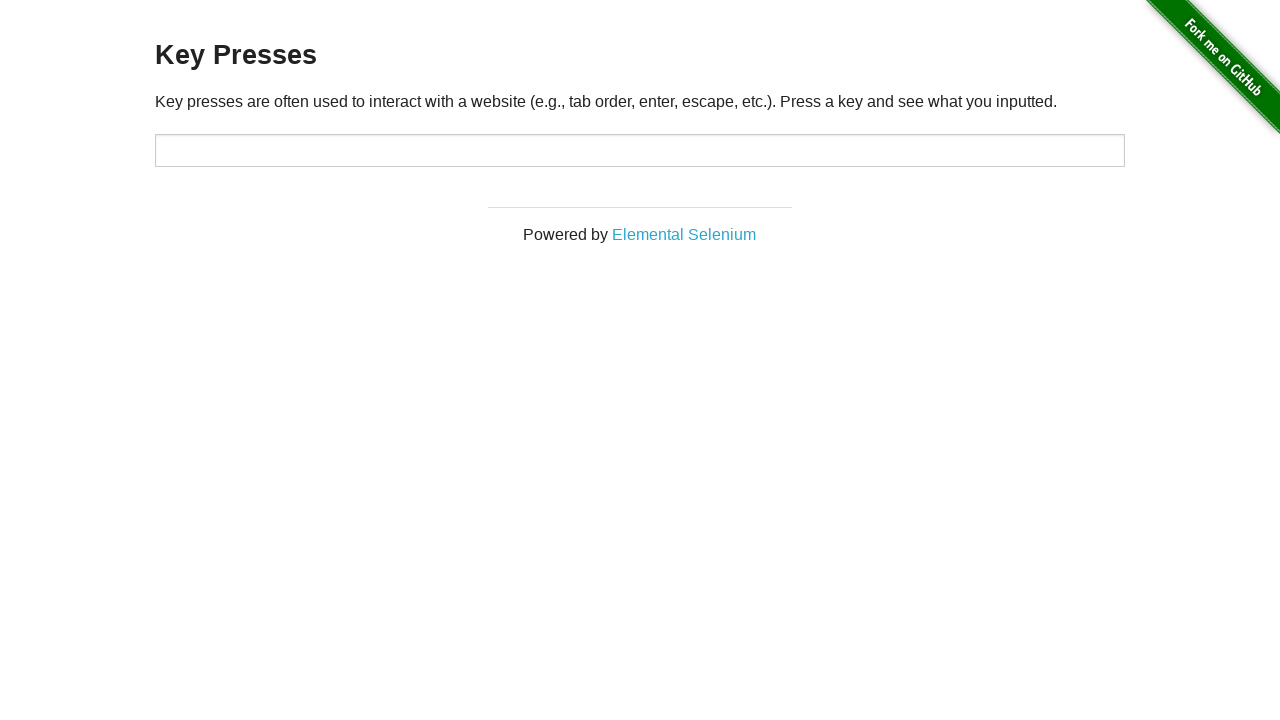

Pressed the ENTER key
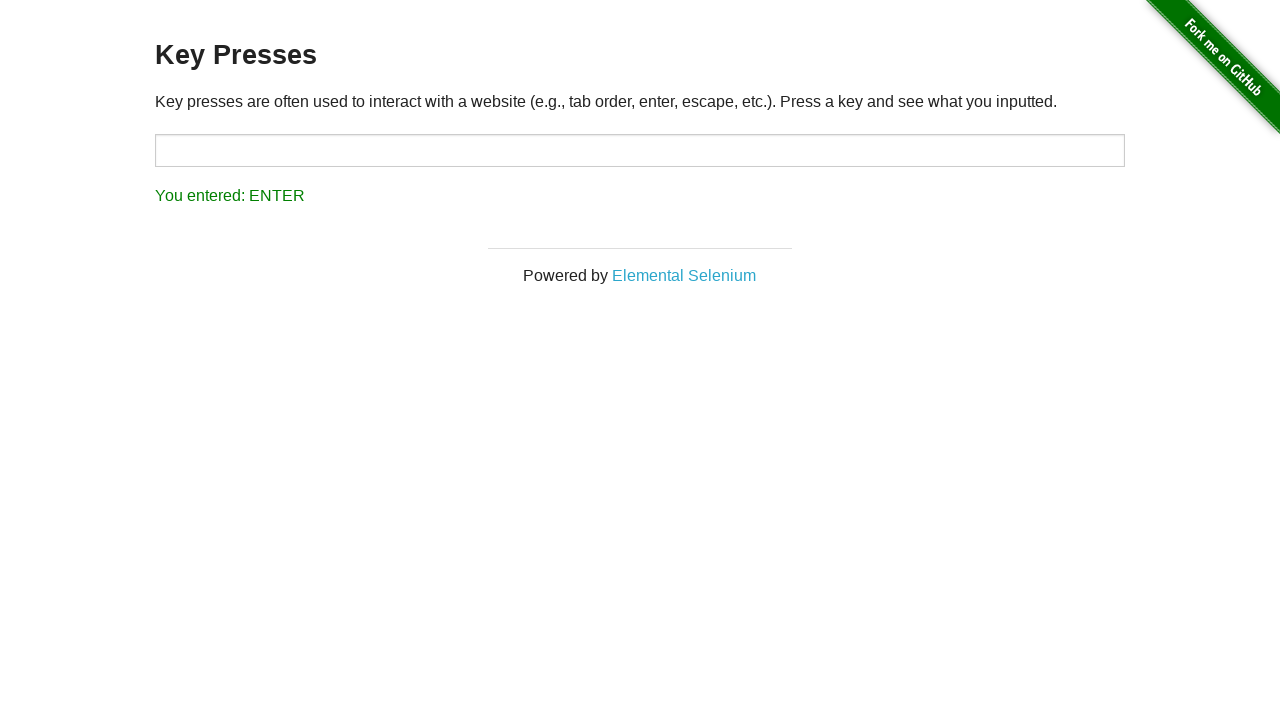

Result element appeared after pressing ENTER
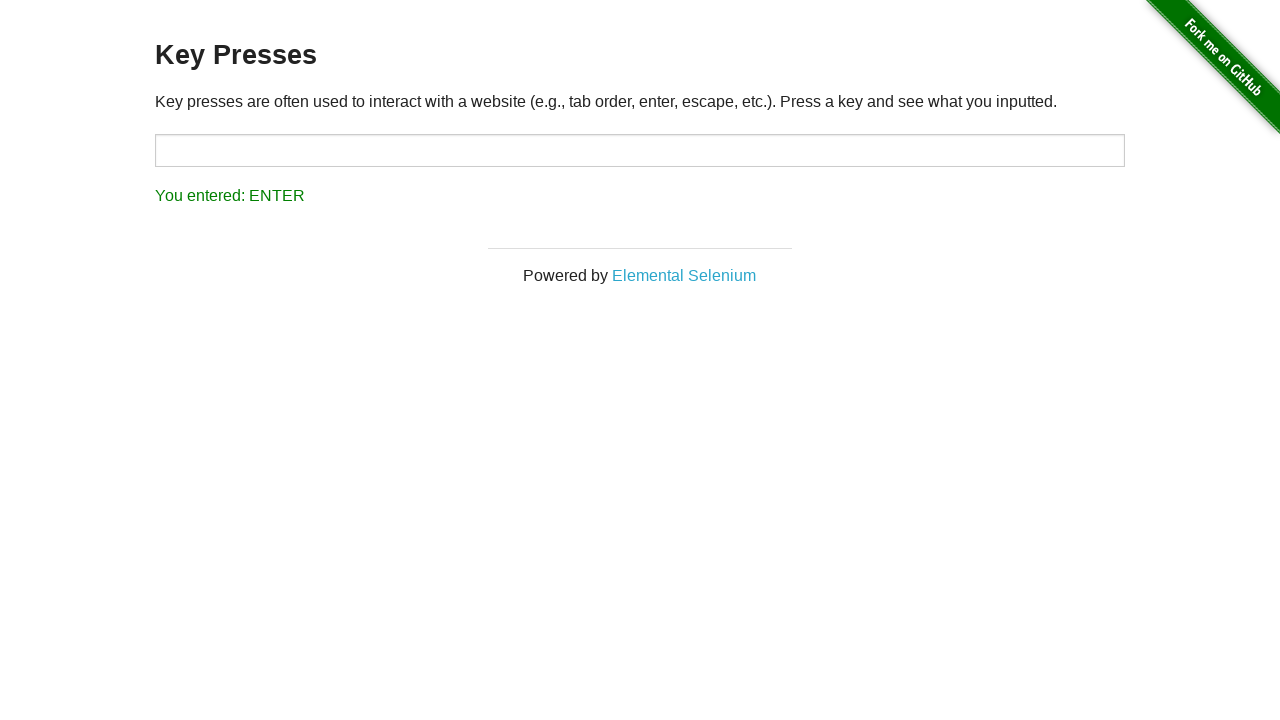

Retrieved result text content
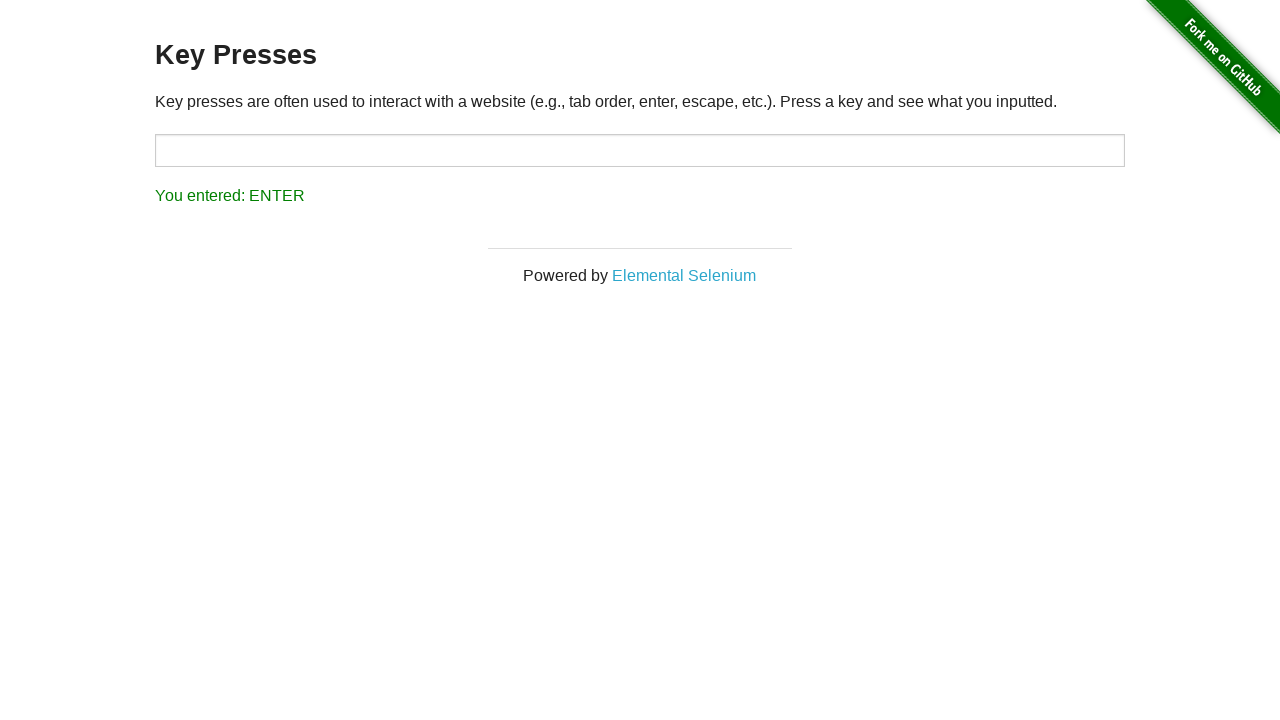

Verified result text displays 'You entered: ENTER'
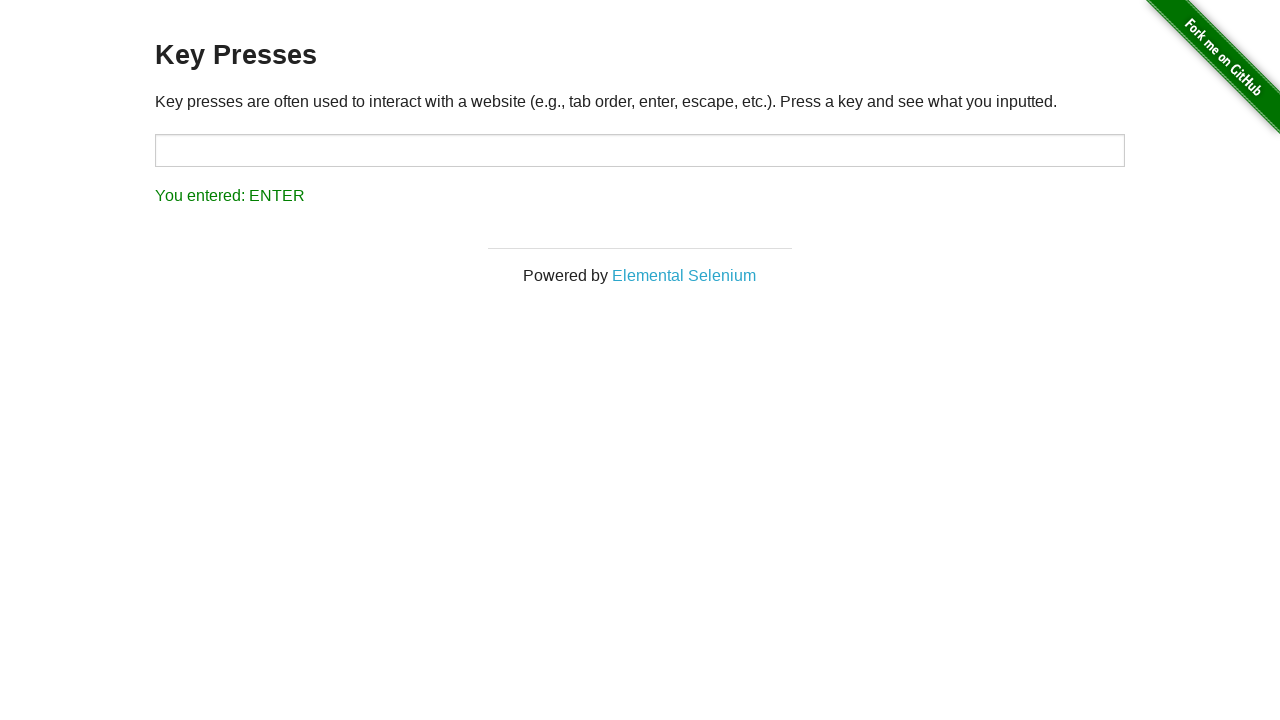

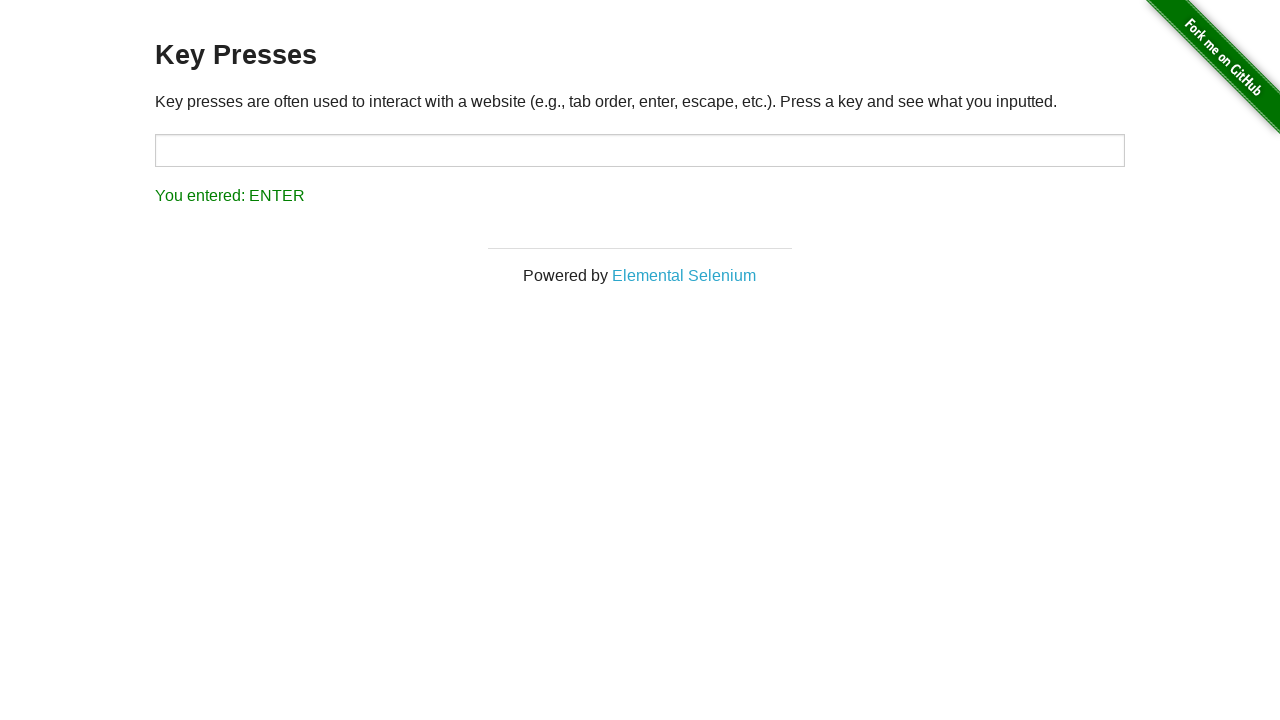